Verifies that a button/link is visible in the home category list section.

Starting URL: https://cleverbots.ru/

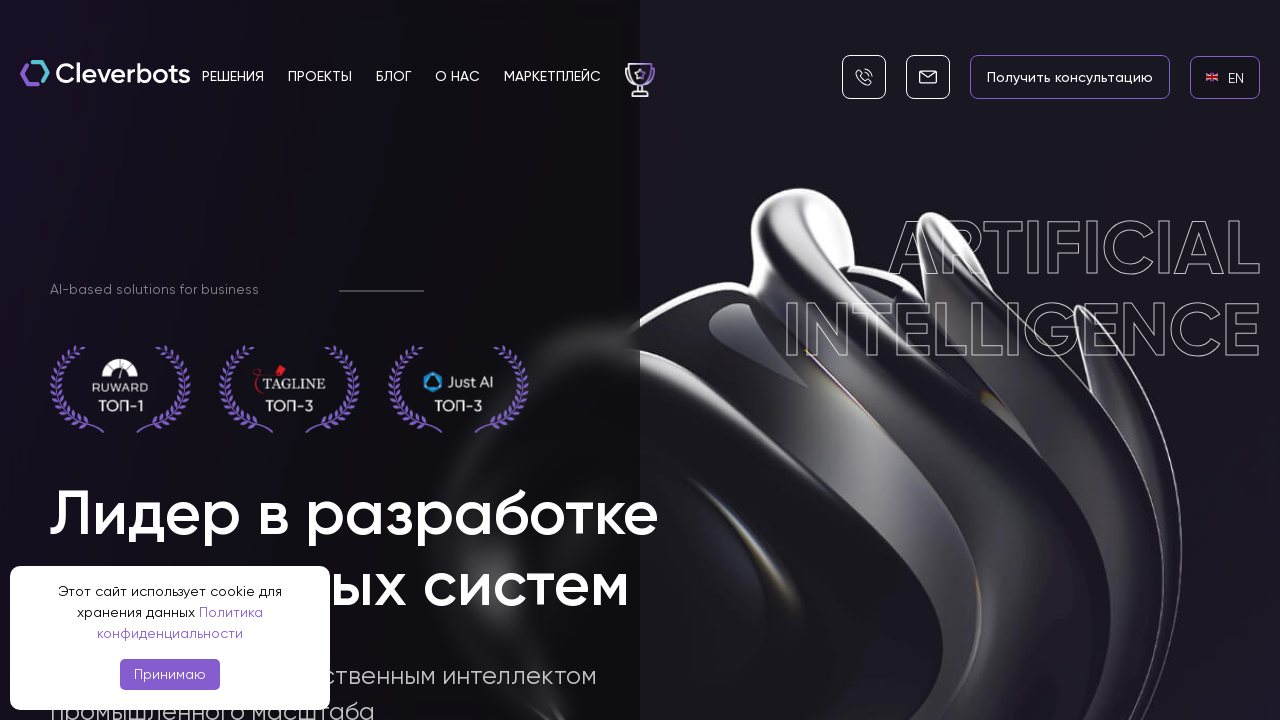

Clicked on English language link at (1225, 77) on internal:role=link[name="en EN"i]
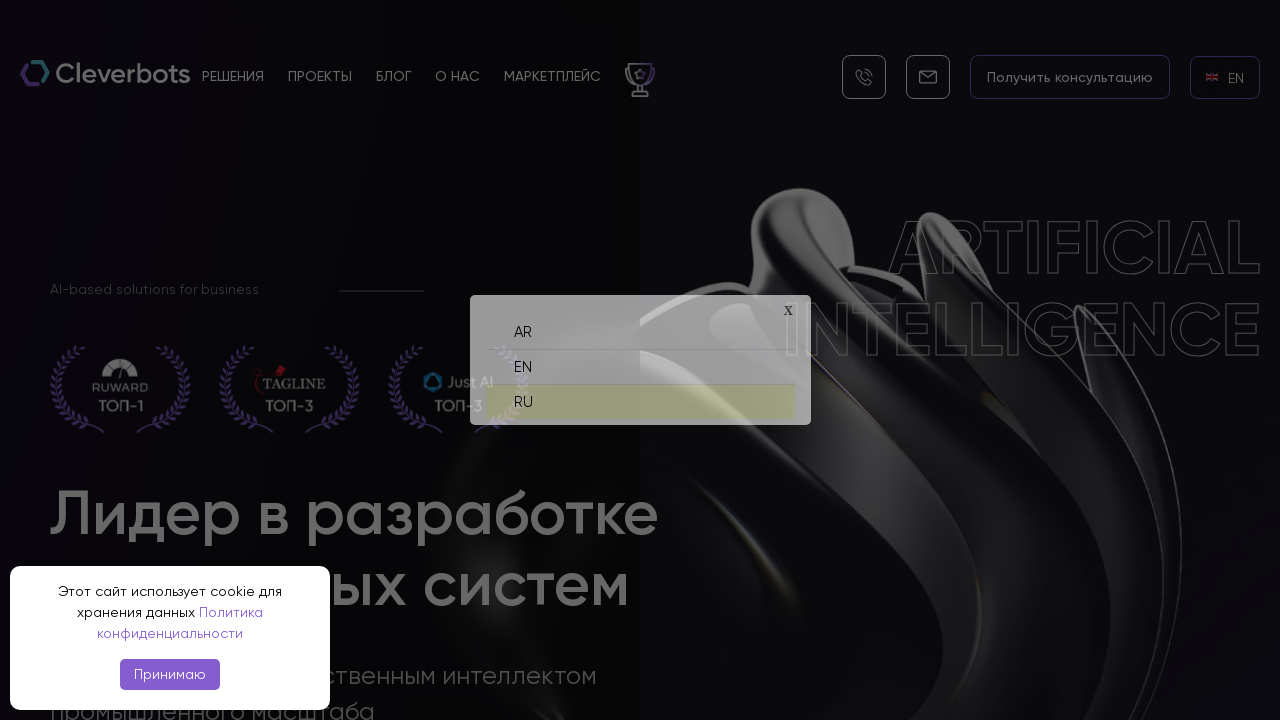

Clicked on Russian language link at (640, 394) on internal:role=link[name="ru RU"i]
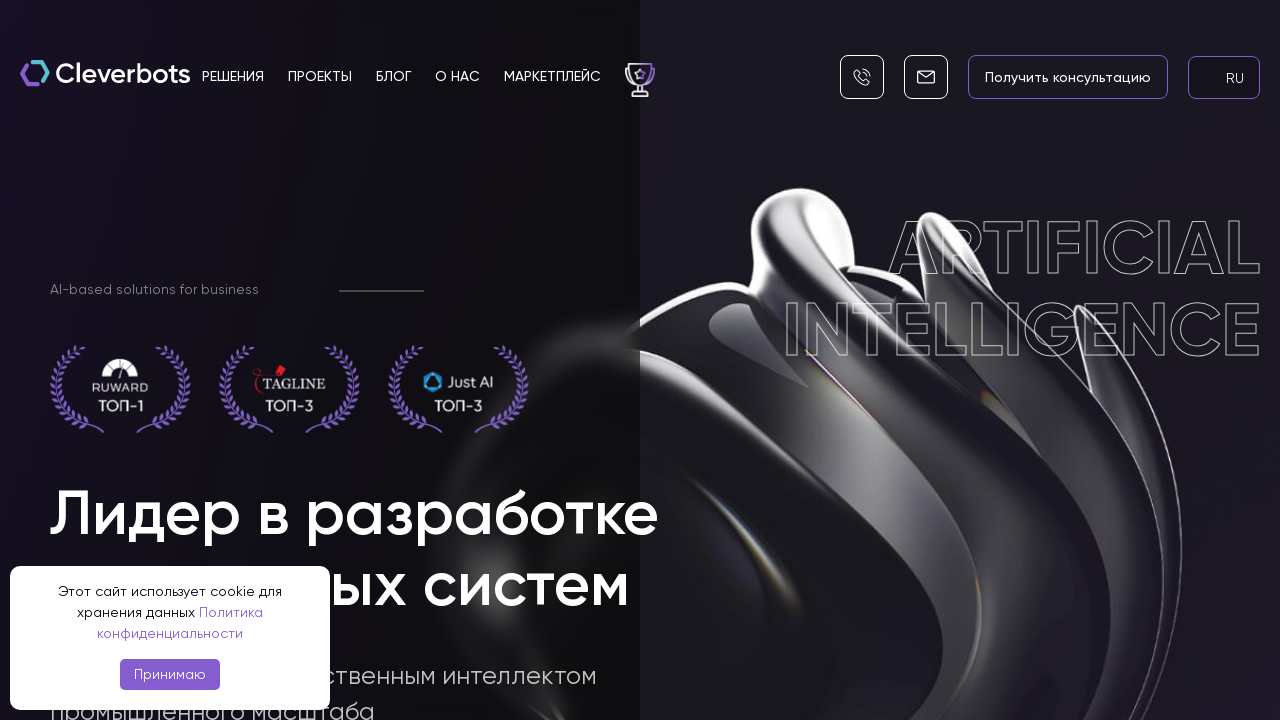

Button/link in home__category__list section is visible
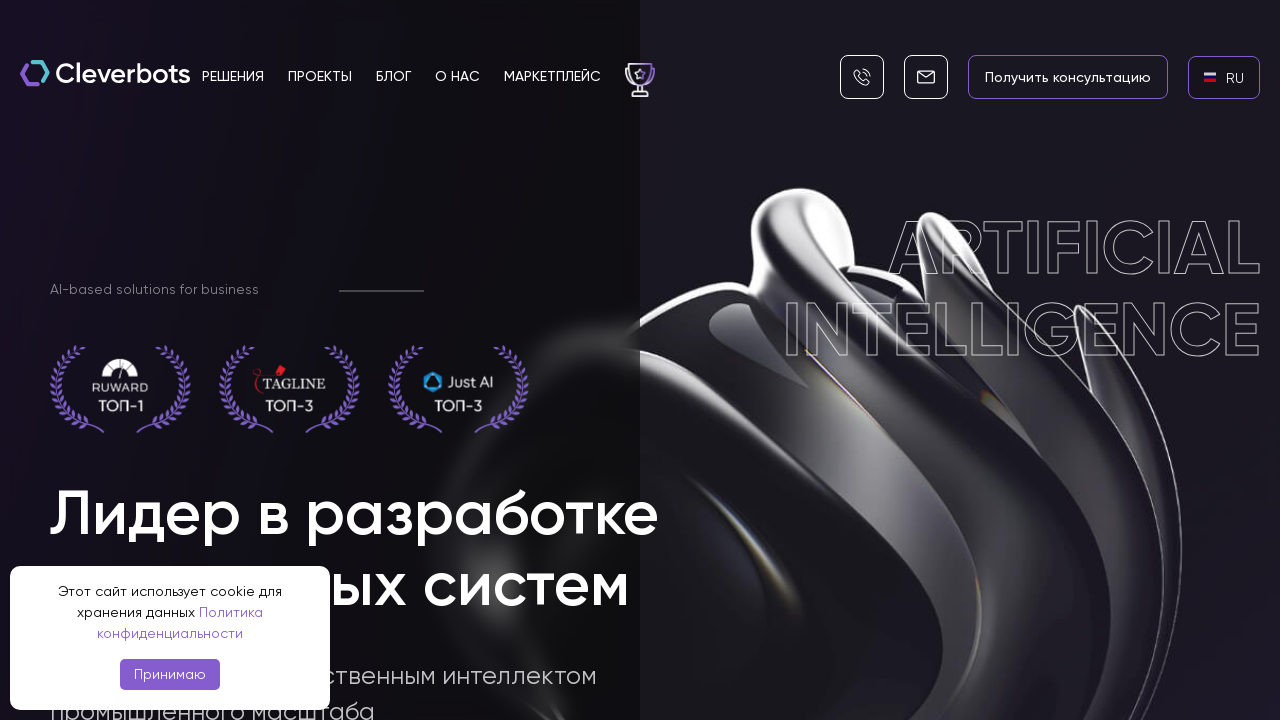

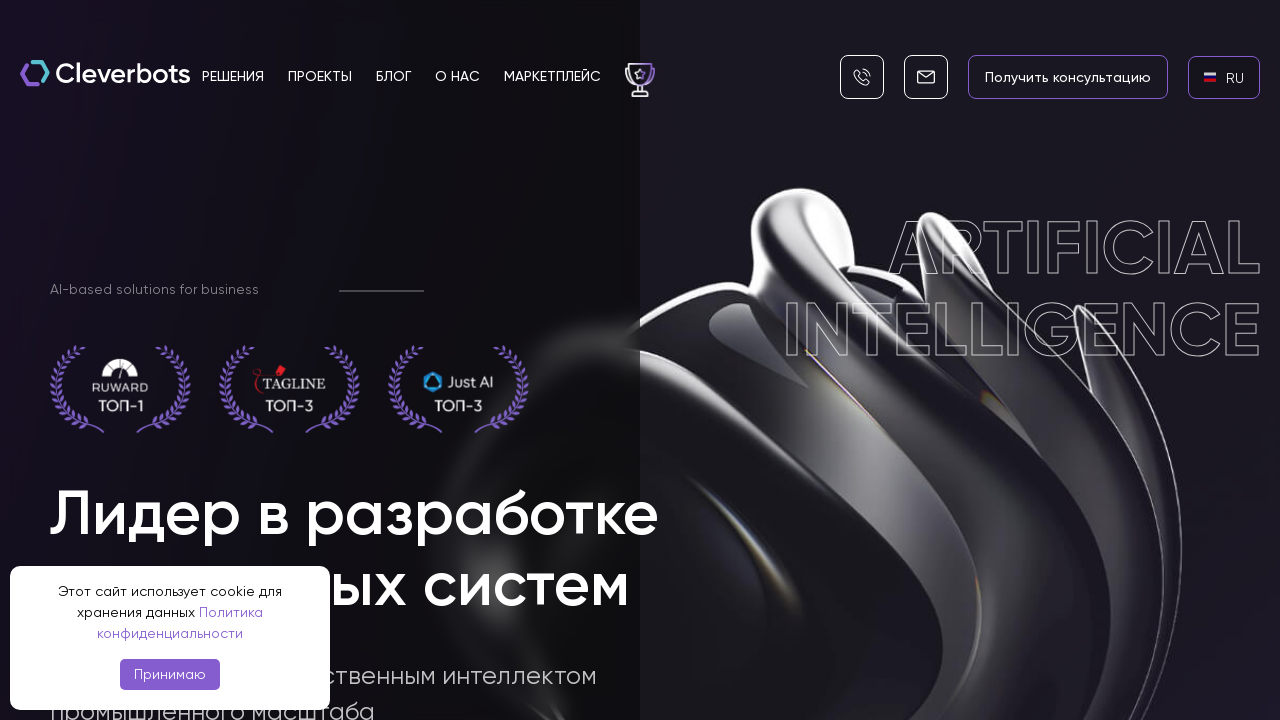